Tests JavaScript scrolling functionality by scrolling the main window and a specific table element on the page

Starting URL: https://rahulshettyacademy.com/AutomationPractice/

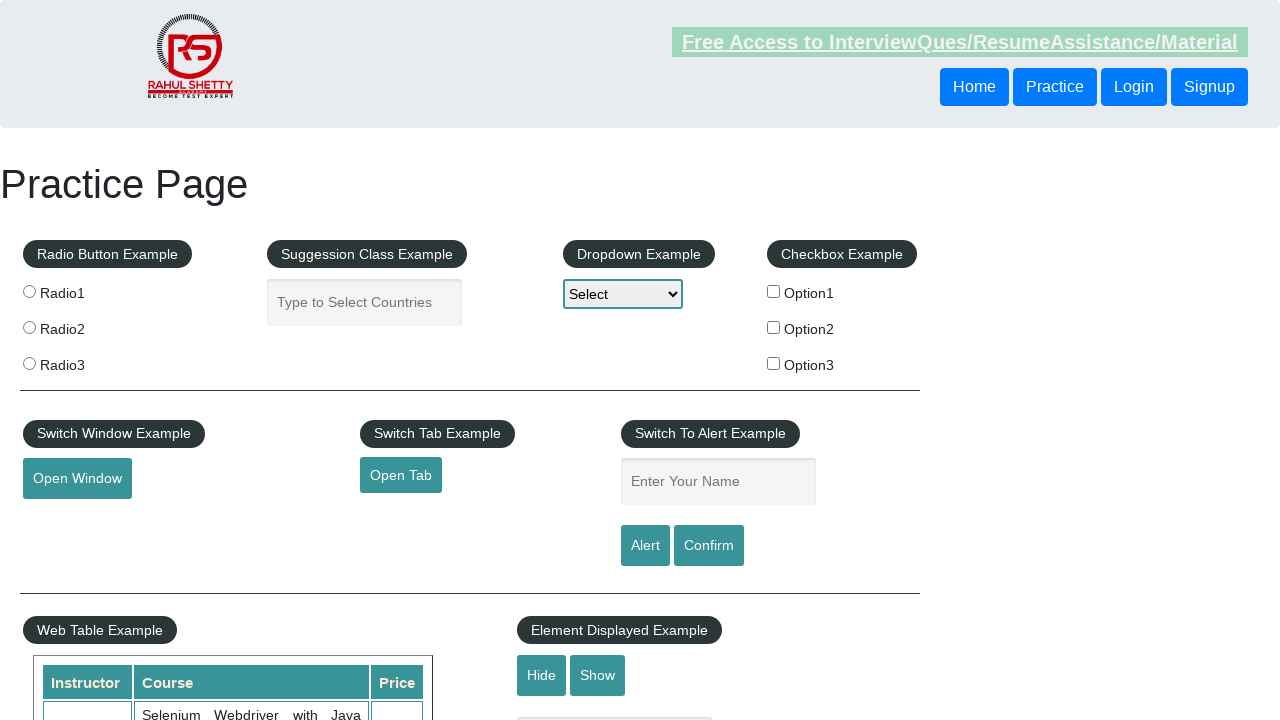

Scrolled main window down by 200px horizontally and 500px vertically
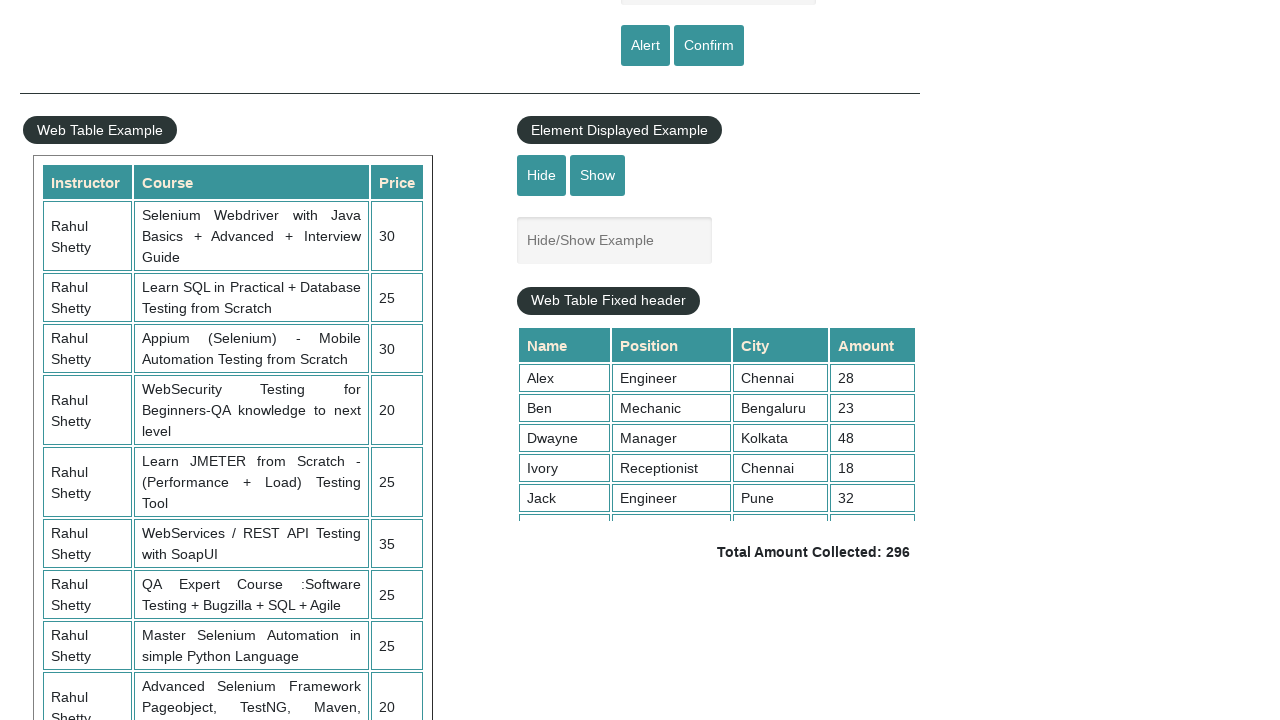

Located table element with fixed header
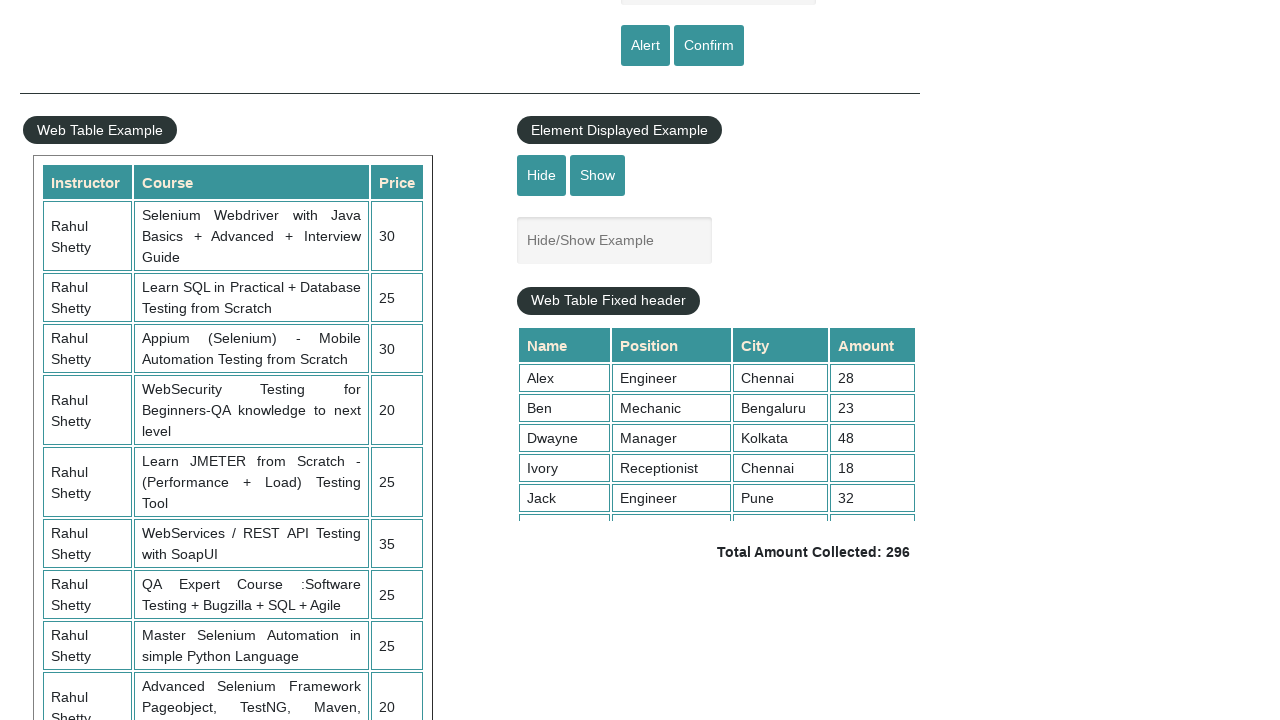

Clicked on the table element with fixed header at (717, 423) on .tableFixHead
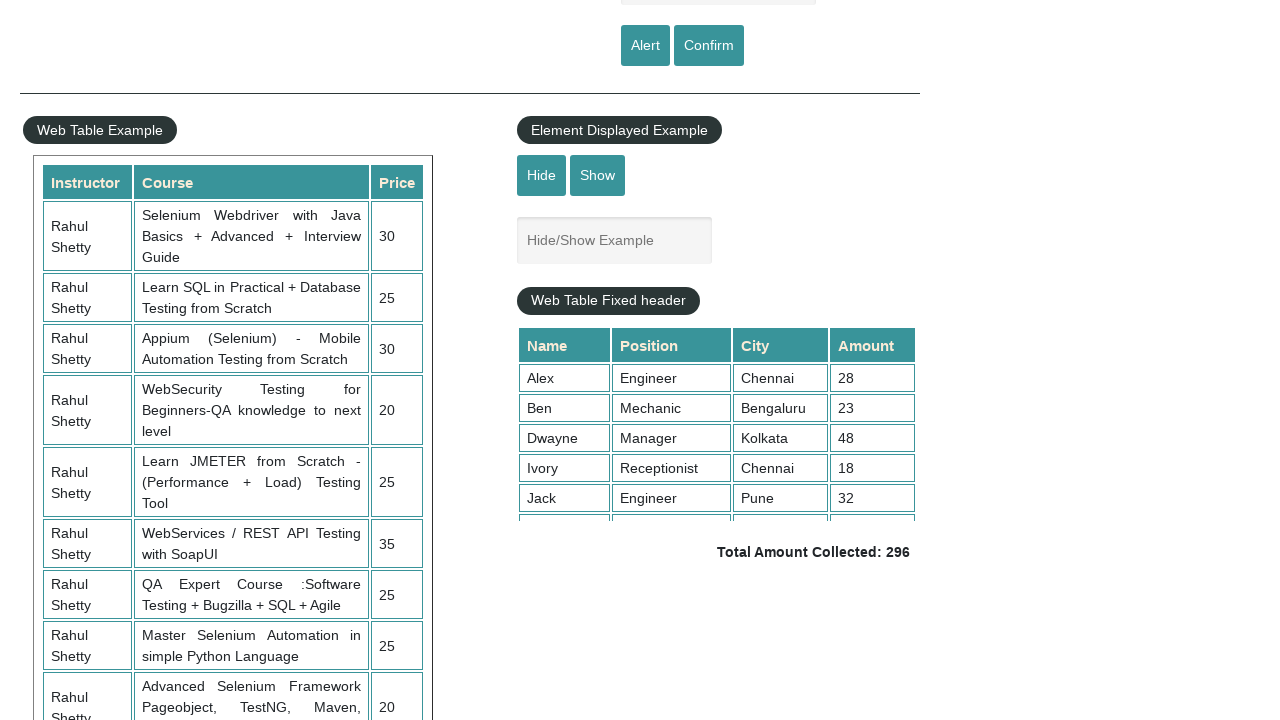

Scrolled within the table element by 100px vertically
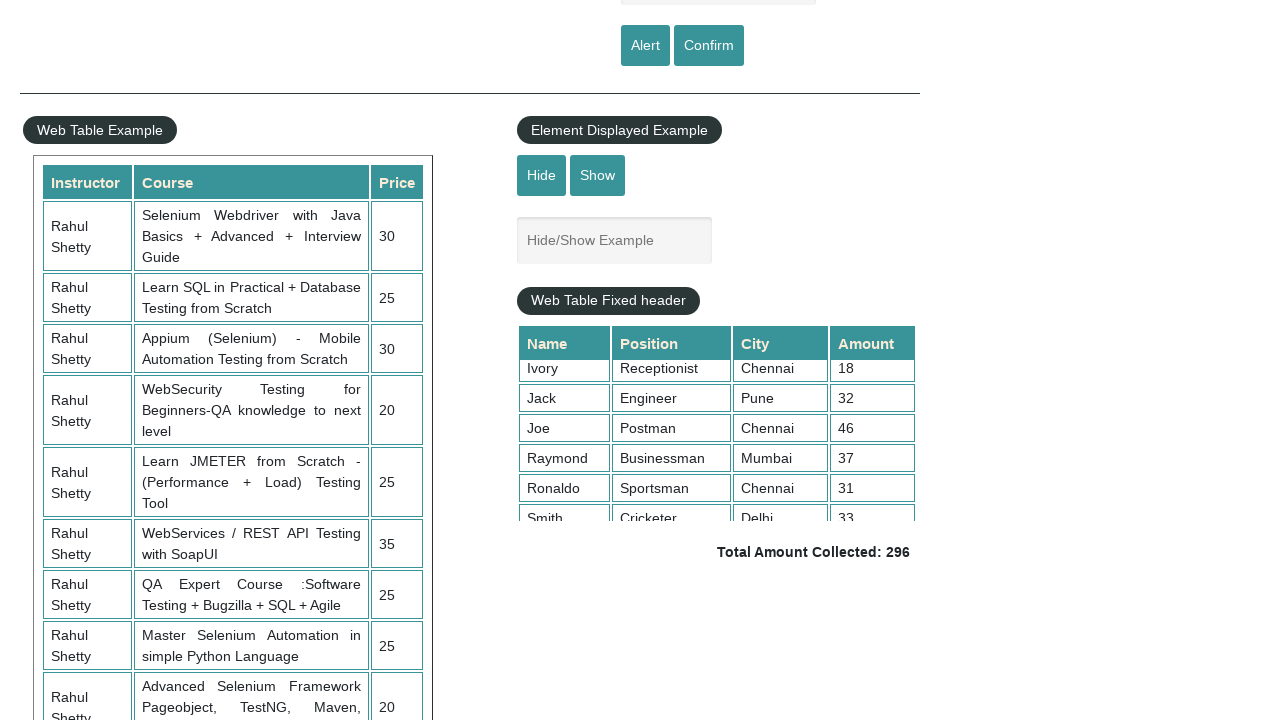

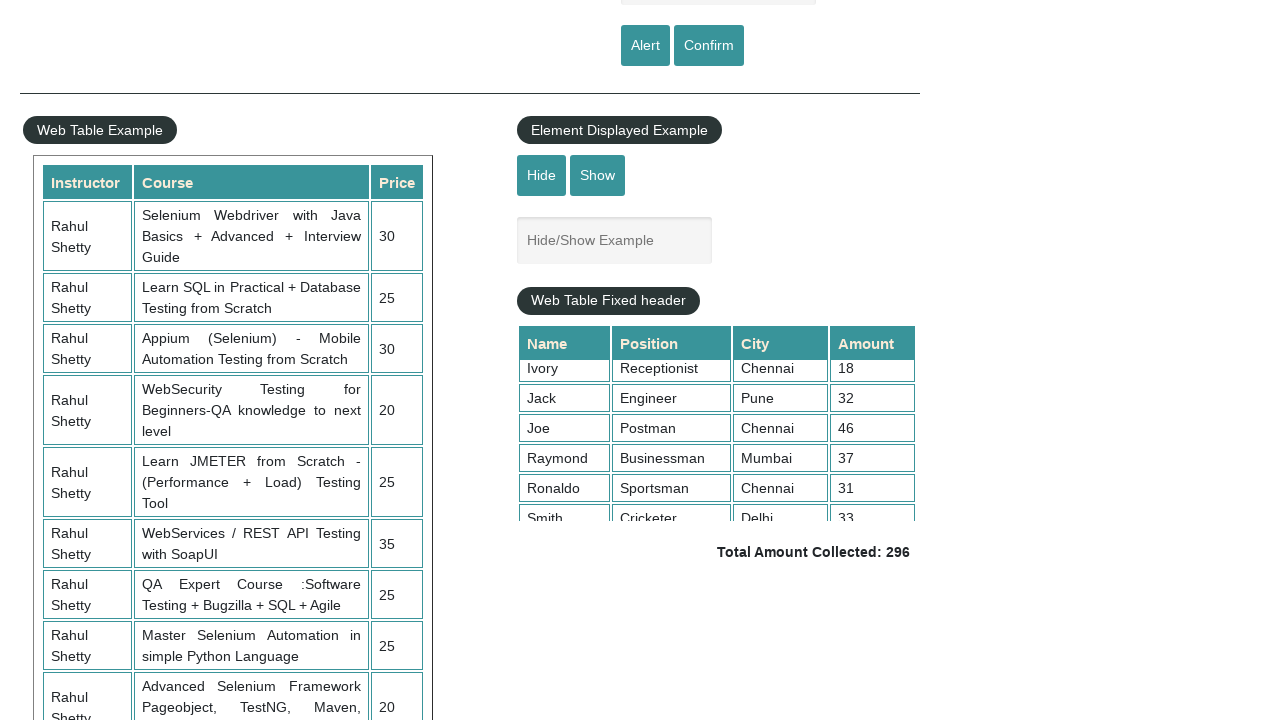